Tests password mismatch validation by entering different passwords and verifying error message appears

Starting URL: https://vue-demo.daniel-avellaneda.com

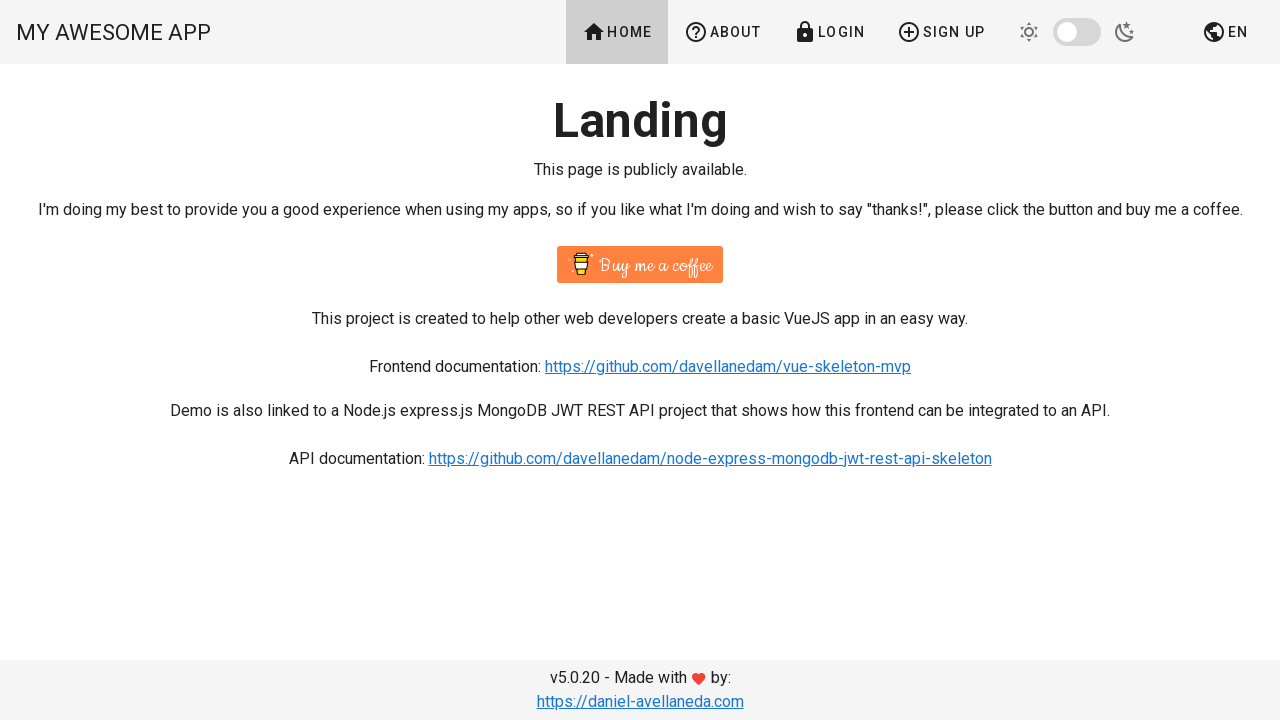

Clicked on the signup link at (941, 32) on #app > div > div > header > div > div.v-toolbar__items > a:nth-child(4)
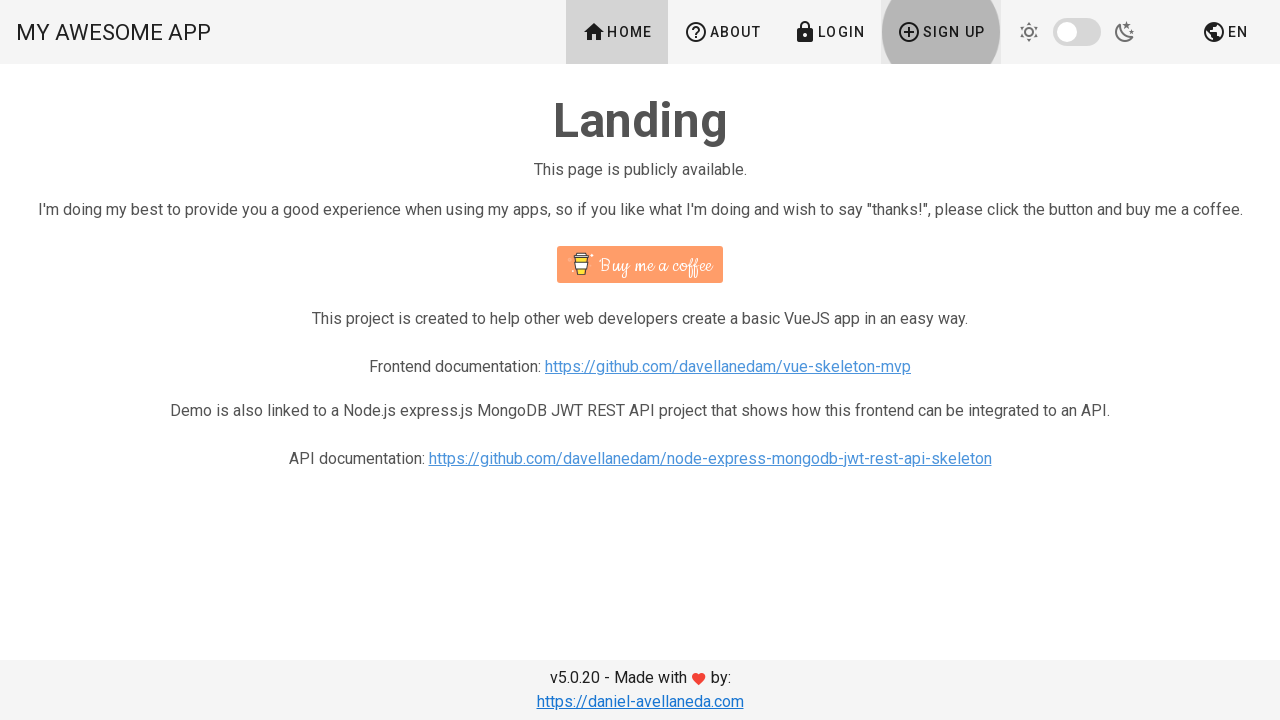

Waited for signup form to load
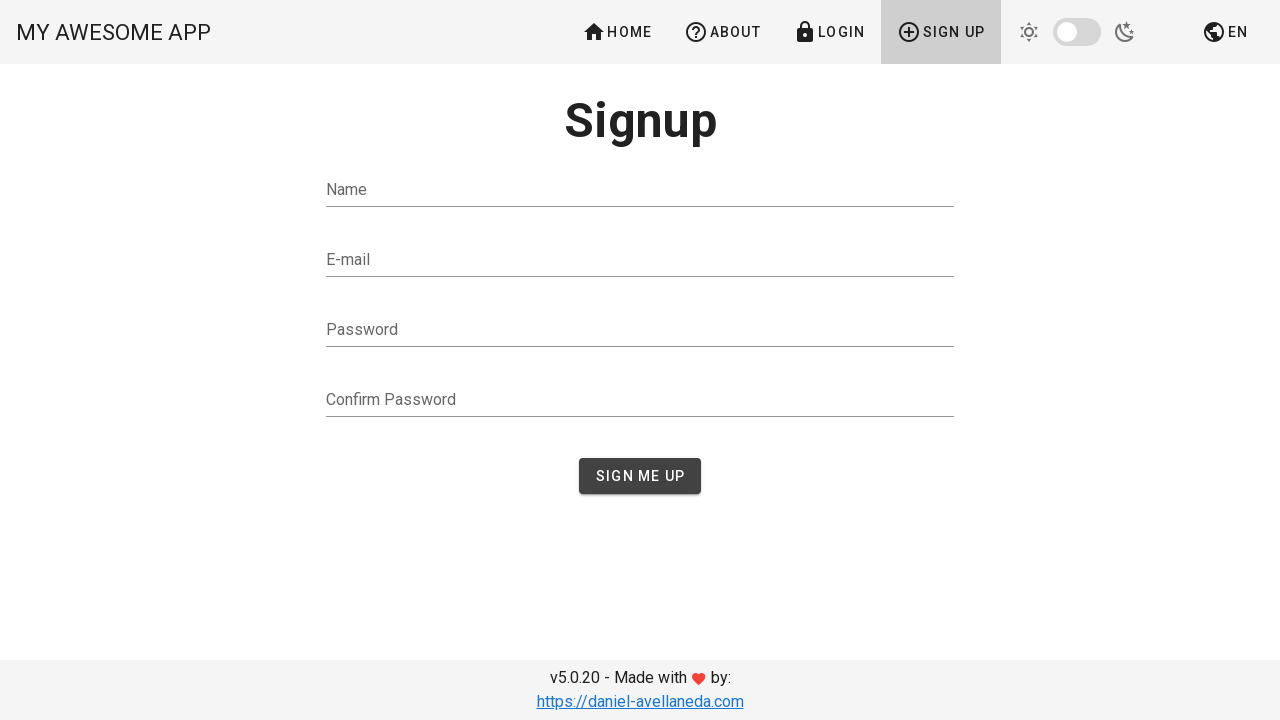

Entered password field with '12345' on #password
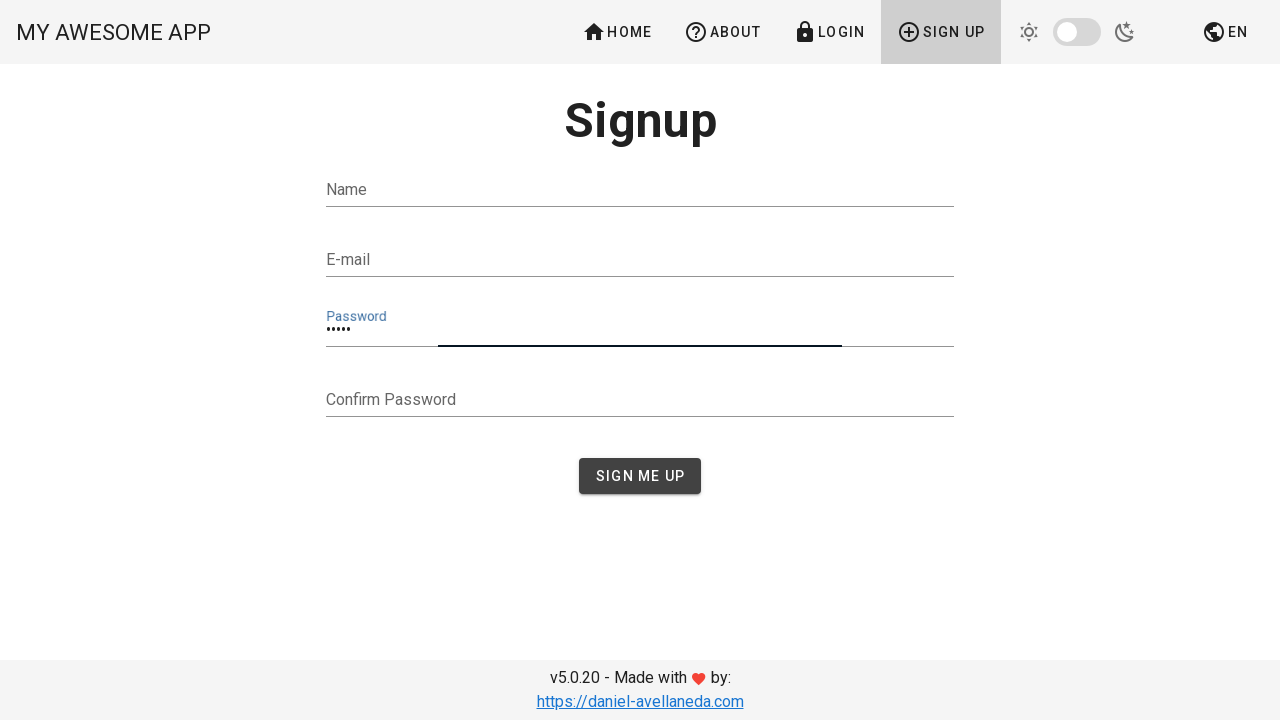

Entered confirm password field with '12344' (different from password) on #confirmPassword
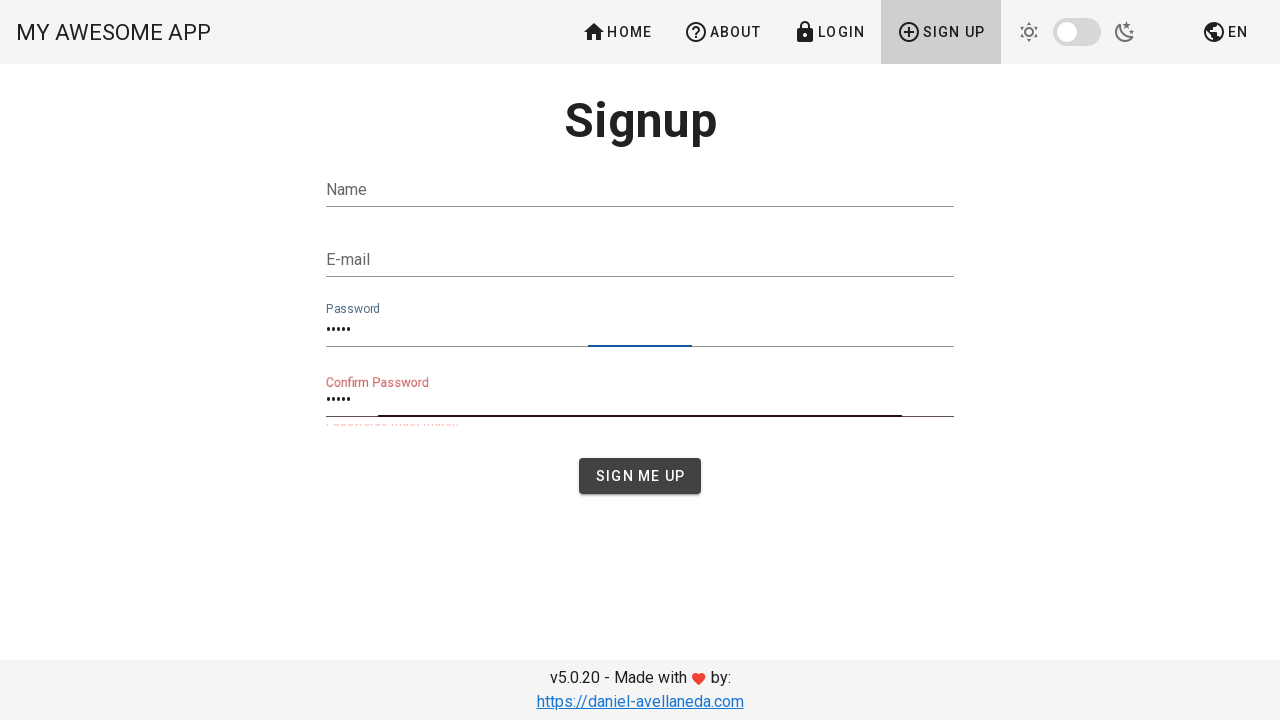

Located error message for password mismatch
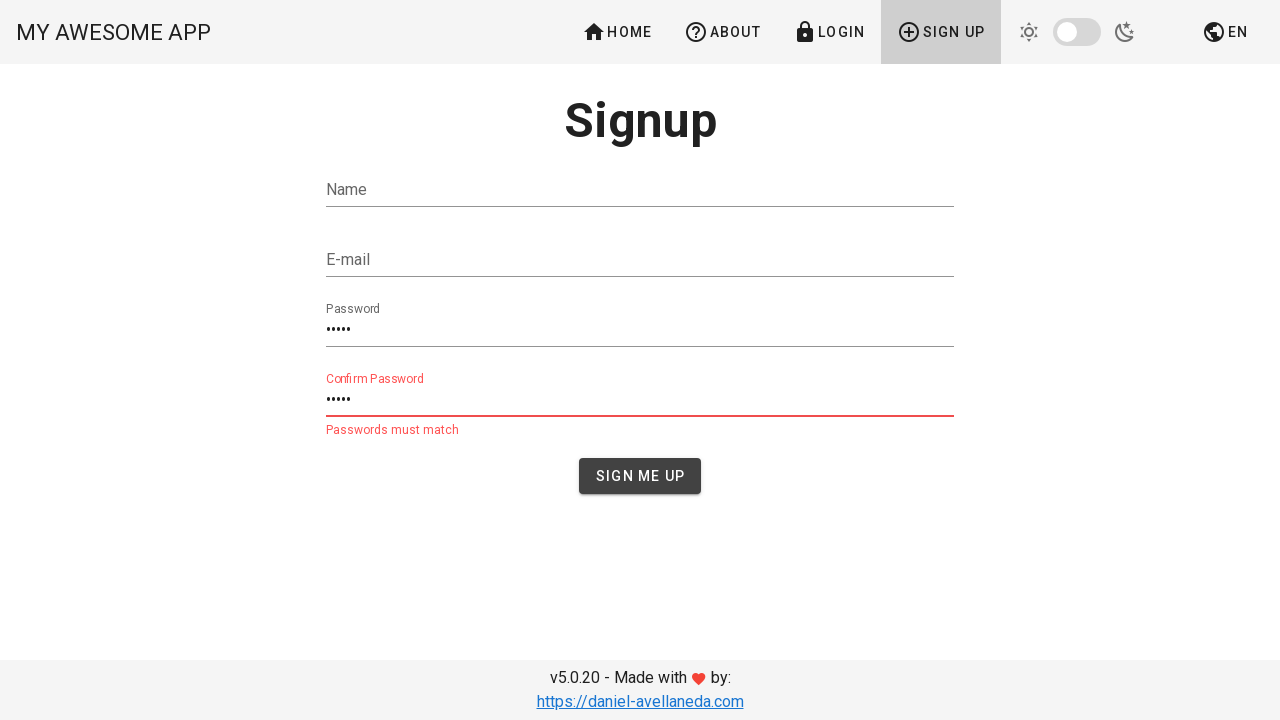

Verified error message 'Passwords must match' is visible
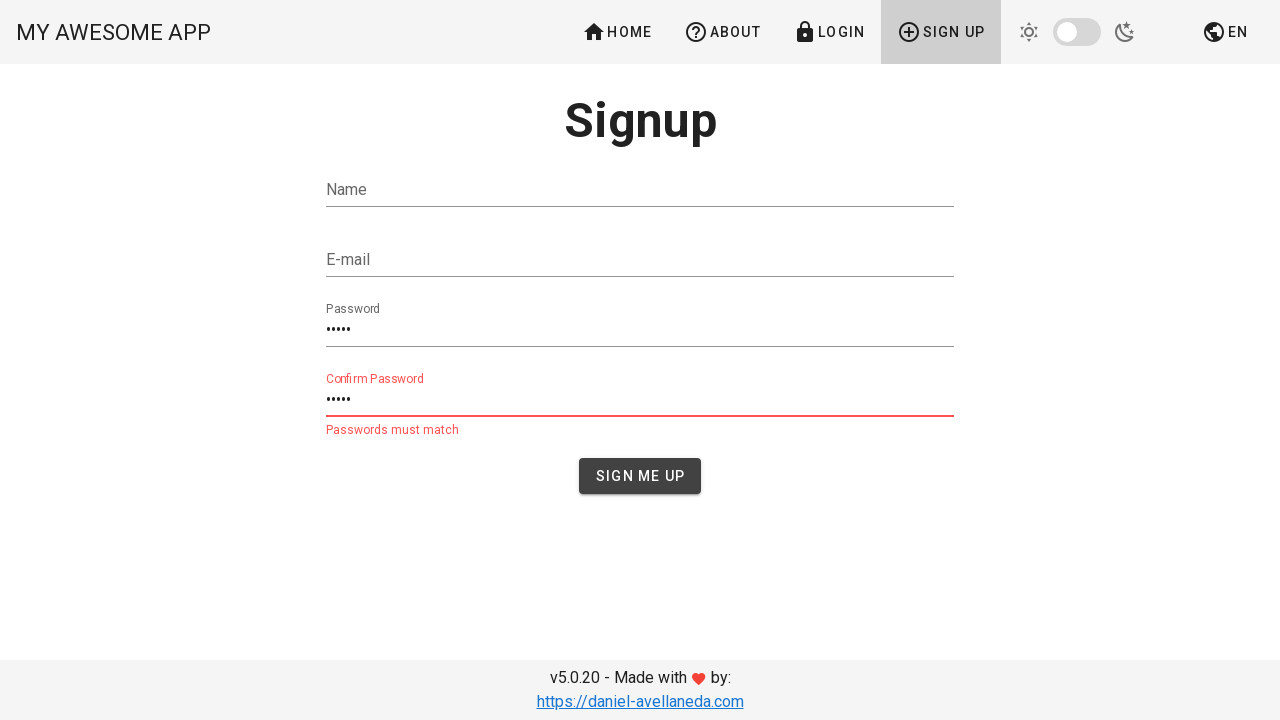

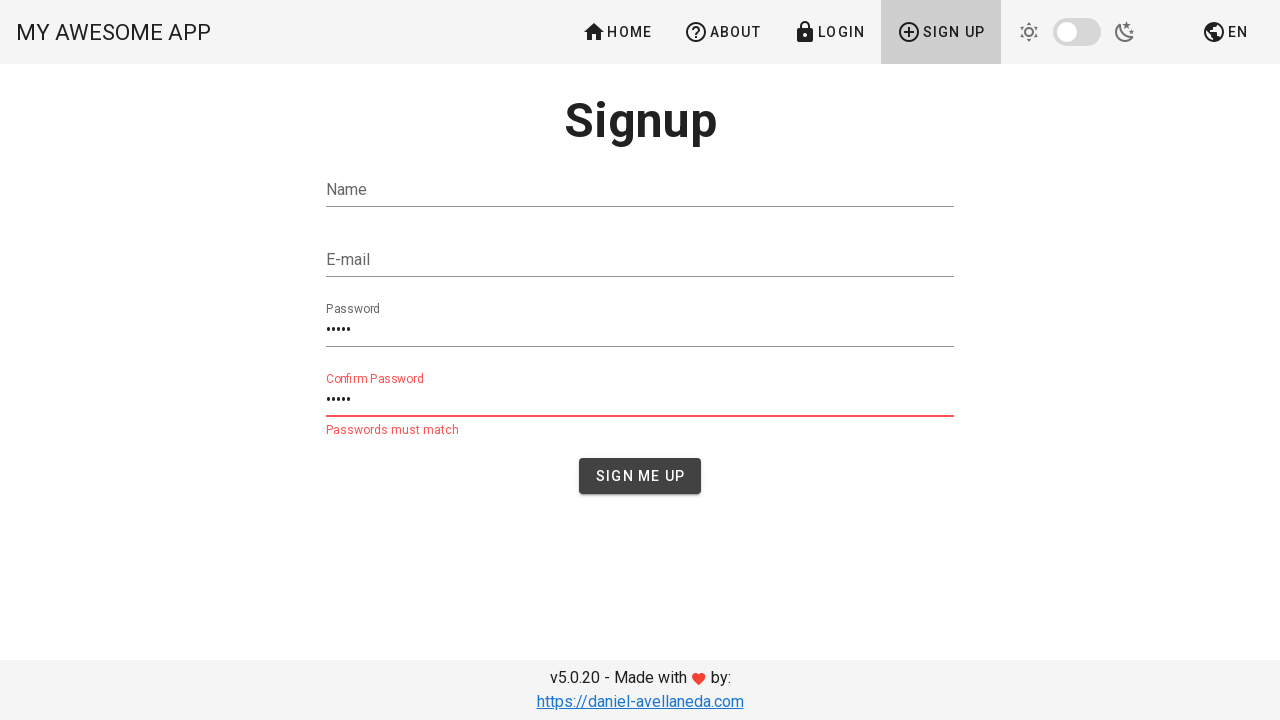